Tests dropdown selection by visible text, selecting Option 1

Starting URL: https://the-internet.herokuapp.com/dropdown

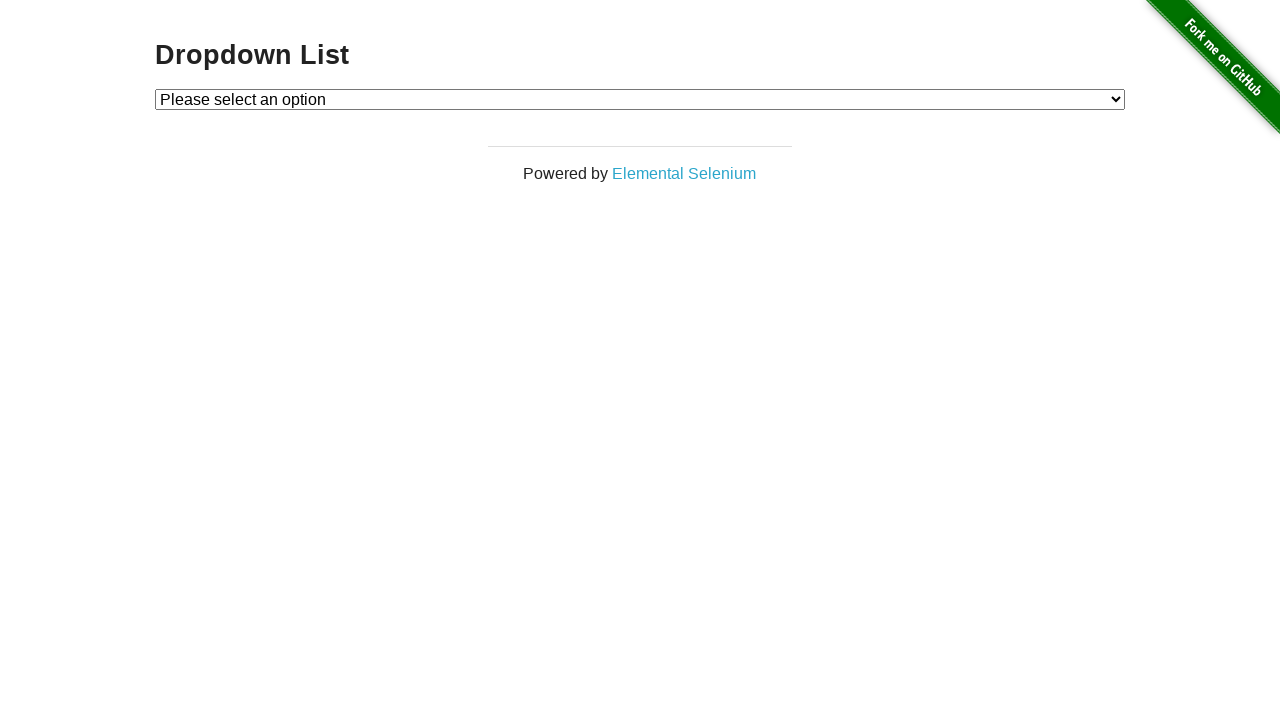

Navigated to dropdown page at https://the-internet.herokuapp.com/dropdown
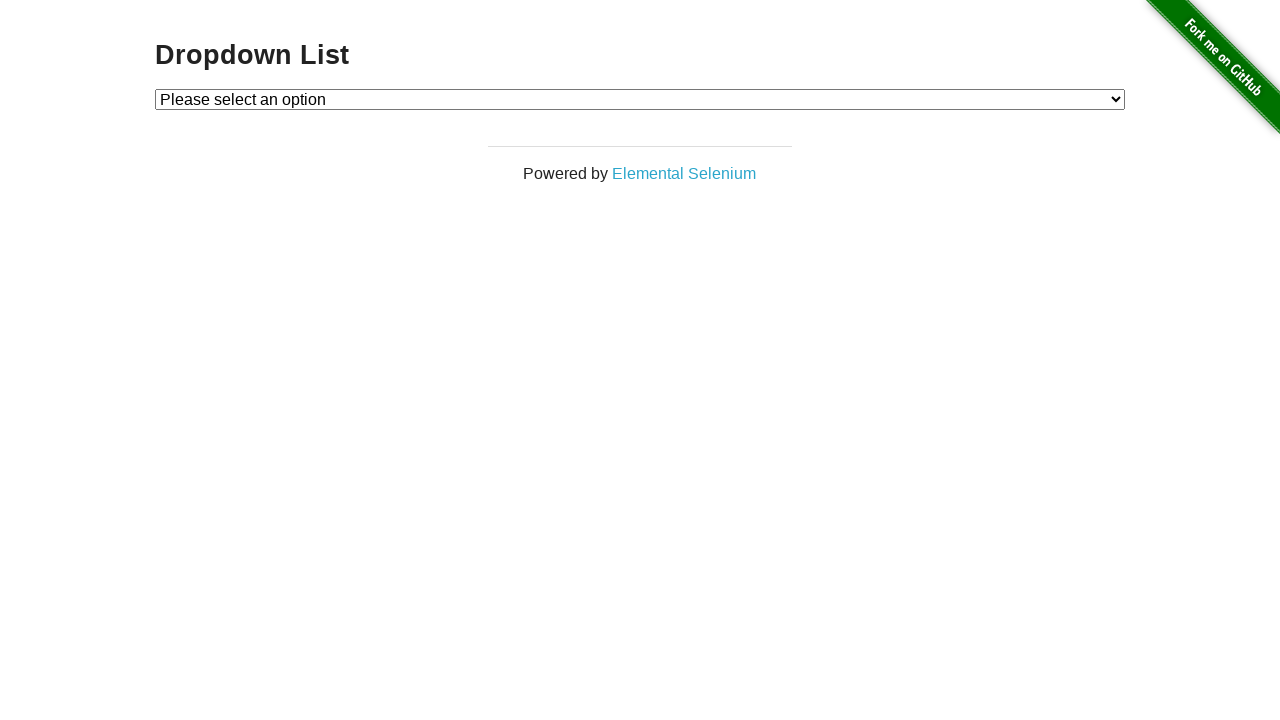

Located dropdown element with id 'dropdown'
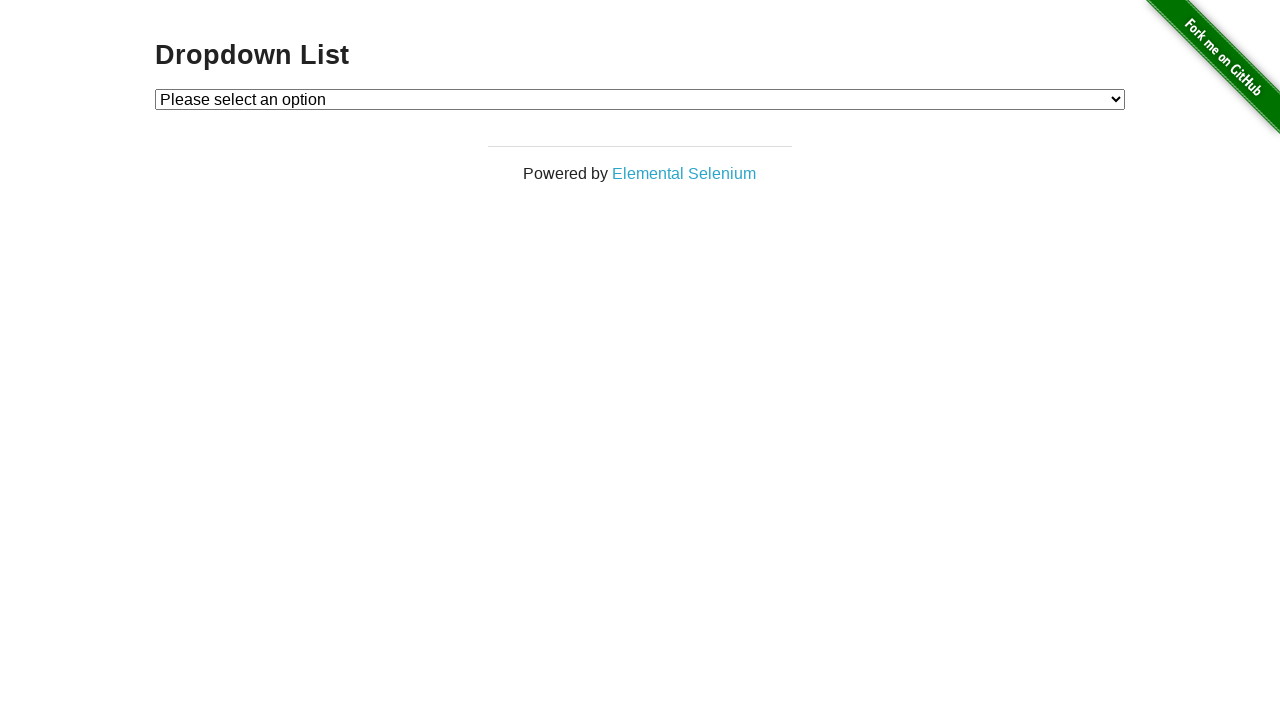

Selected 'Option 1' from dropdown by visible text on #dropdown
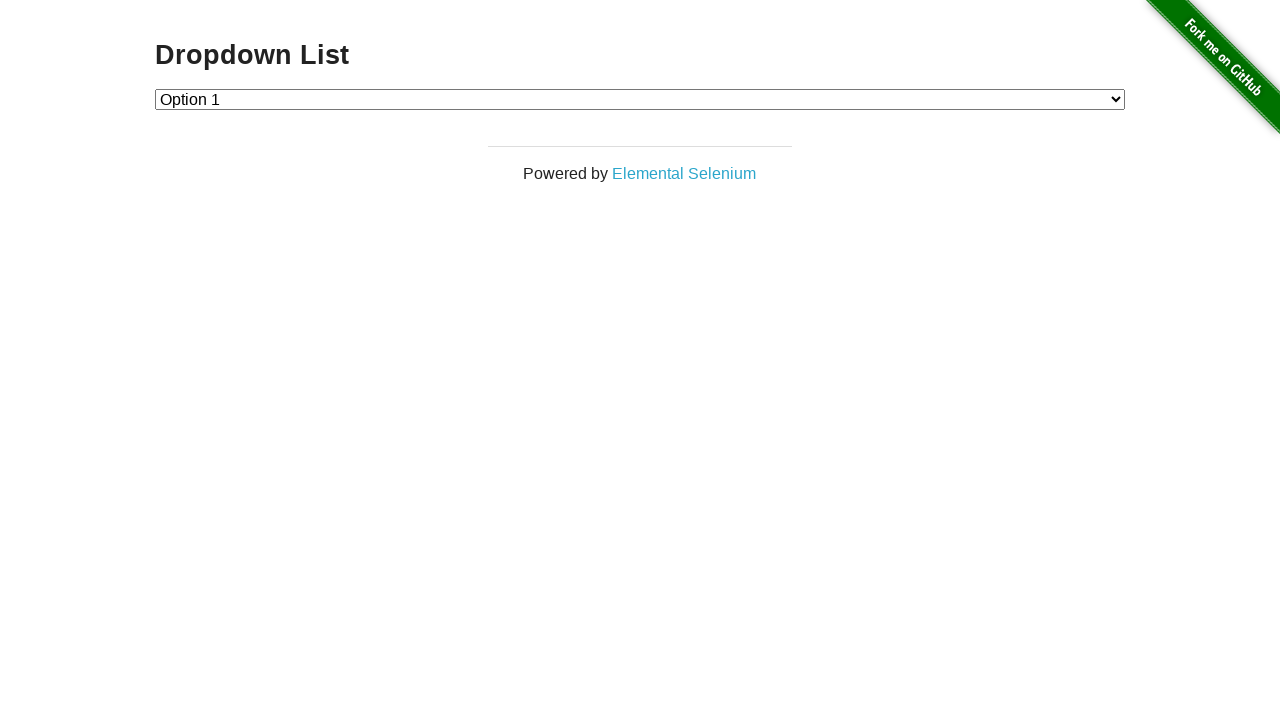

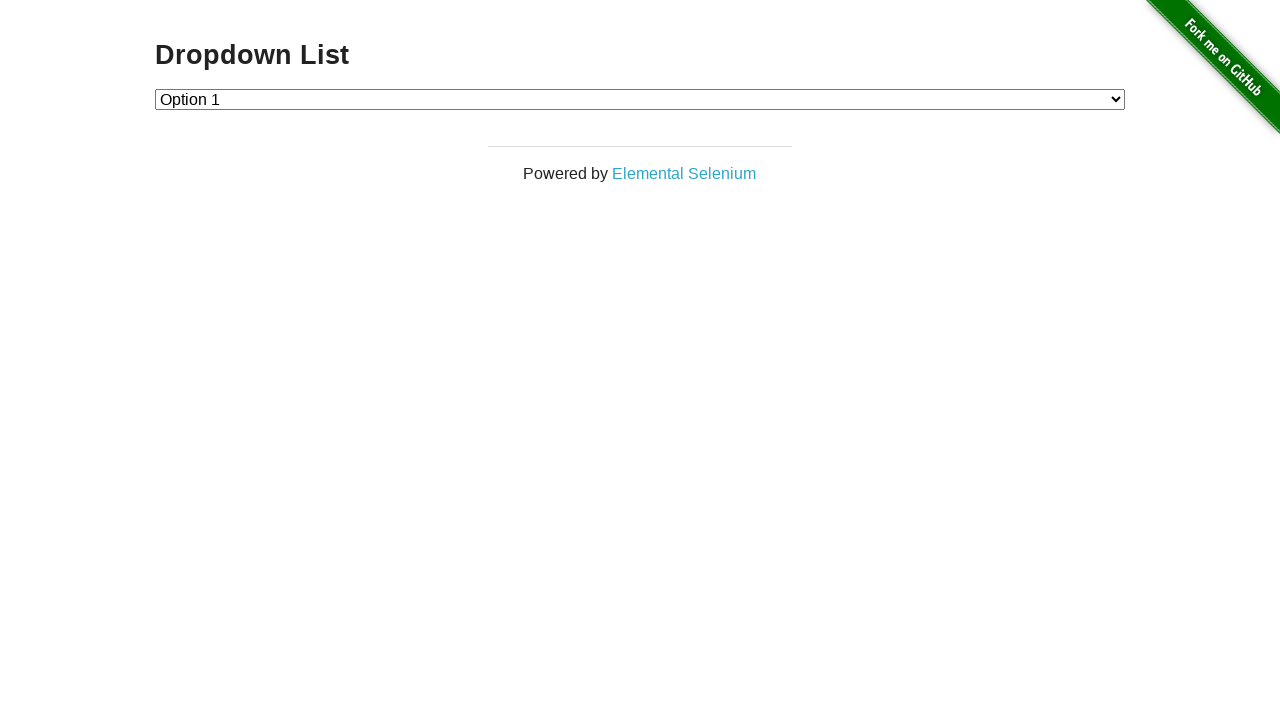